Tests navigation to Browse Languages section and verifies the table column names are Language, Author, Date, Comments, and Rate.

Starting URL: http://www.99-bottles-of-beer.net/

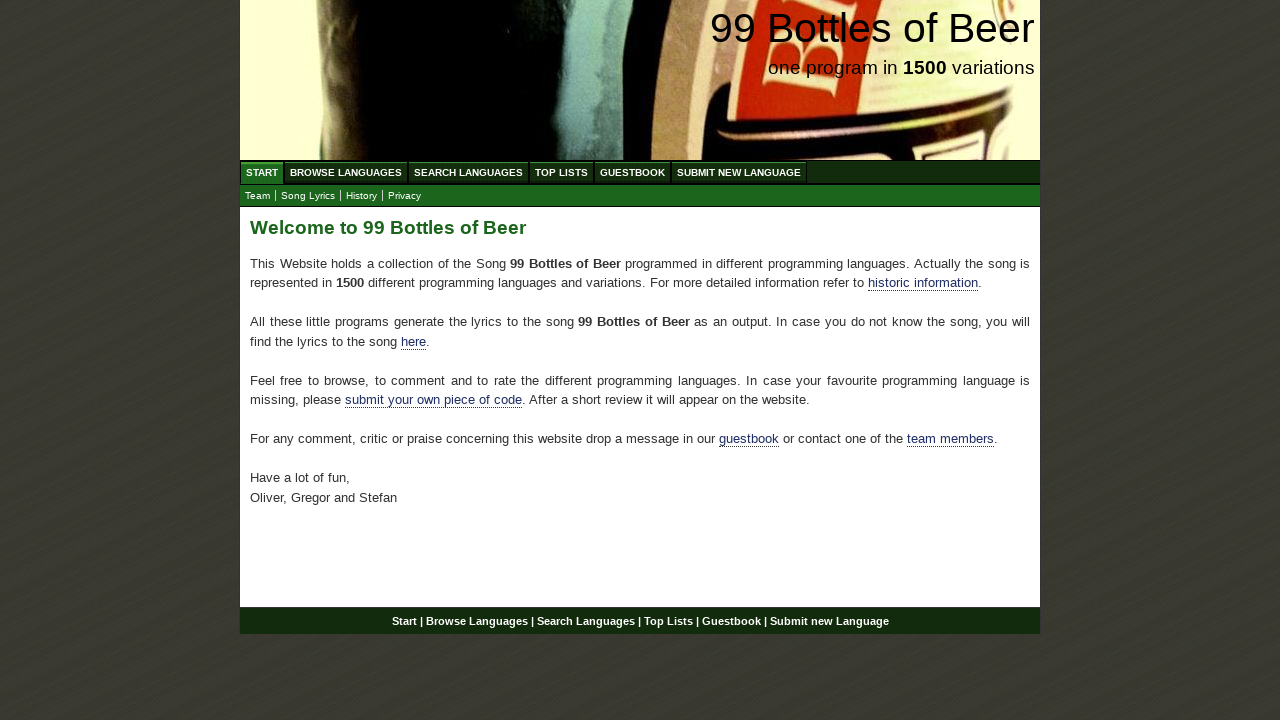

Clicked on Browse Languages link at (346, 172) on a[href='/abc.html']
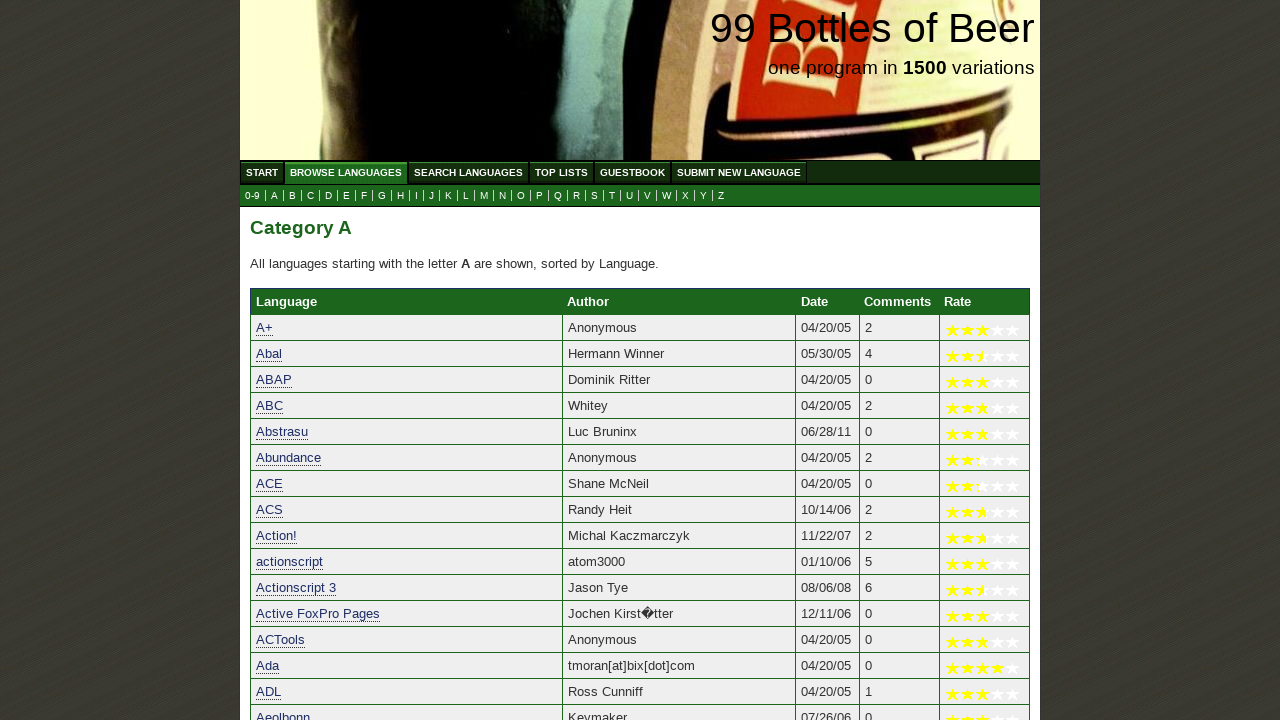

Table with id 'category' loaded
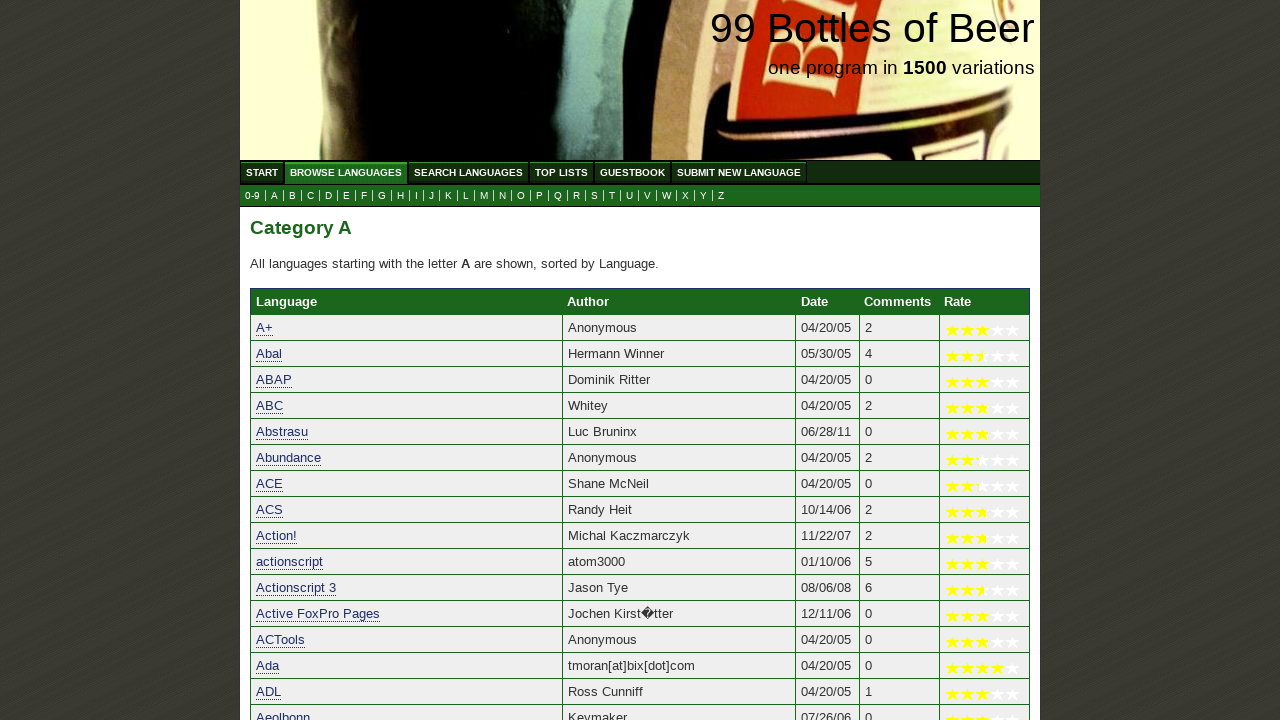

Retrieved all column headers from the table
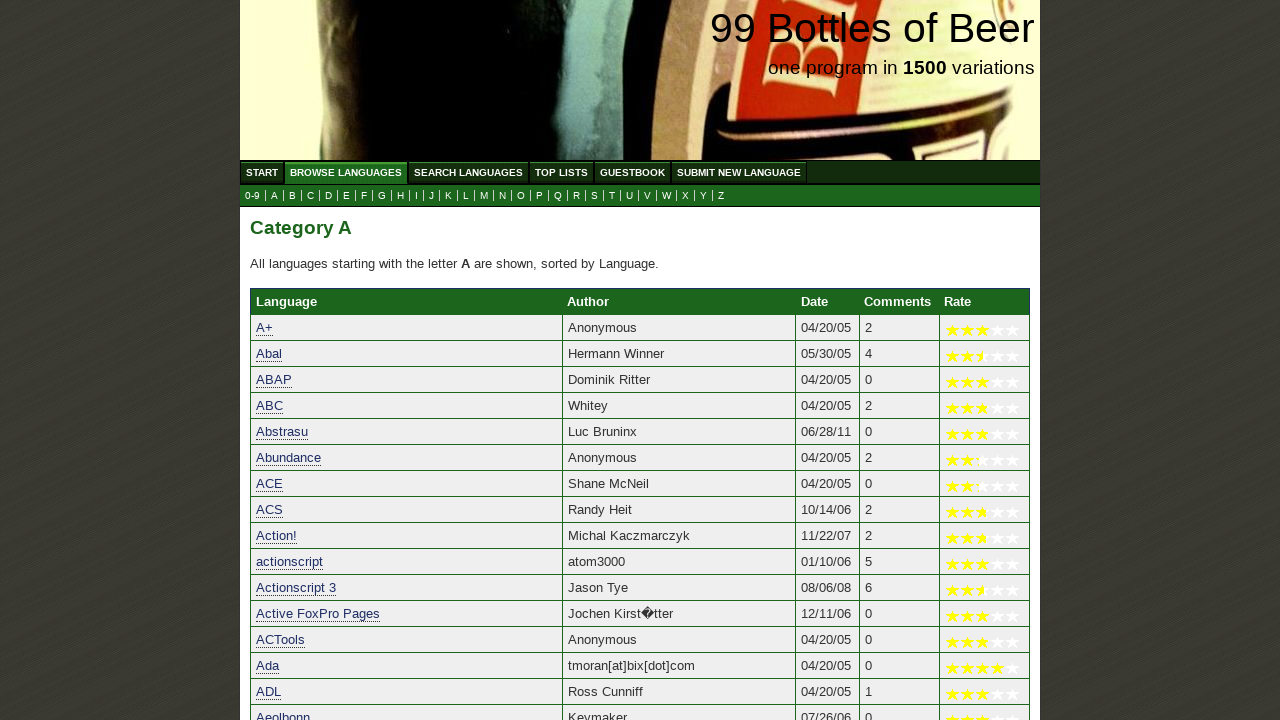

Verified column header 'Language' is in expected columns
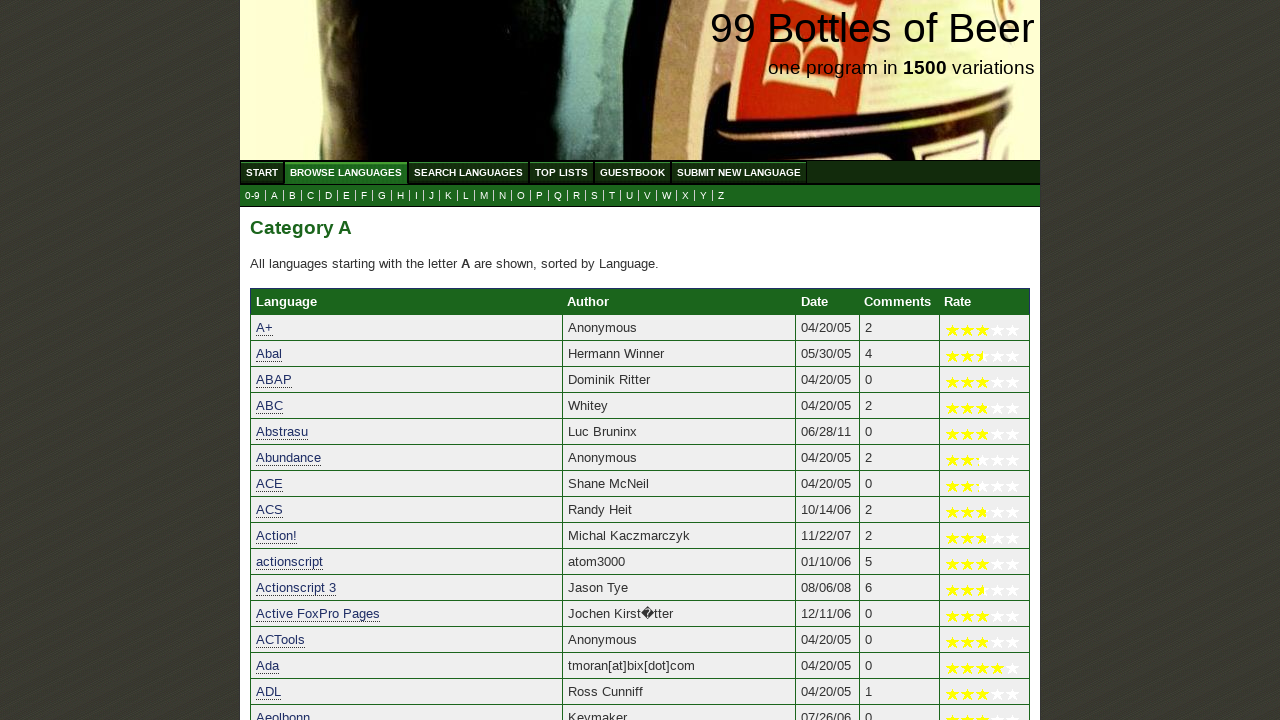

Verified column header 'Author' is in expected columns
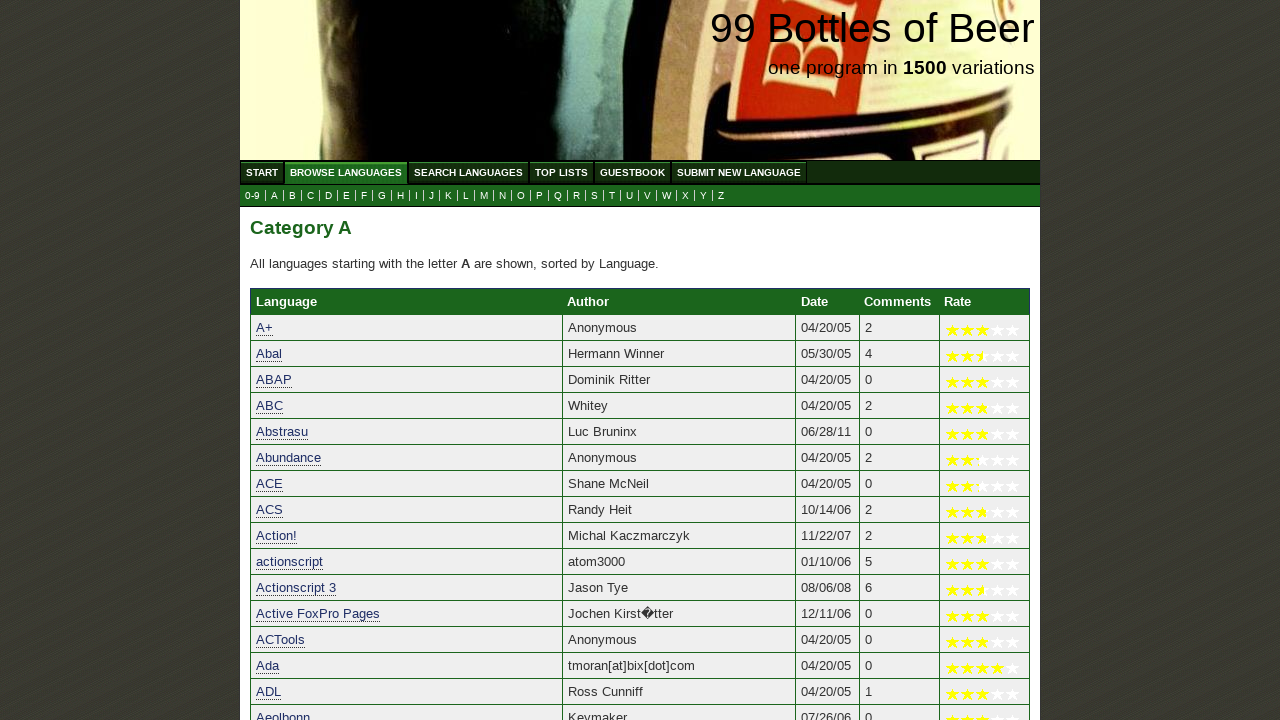

Verified column header 'Date' is in expected columns
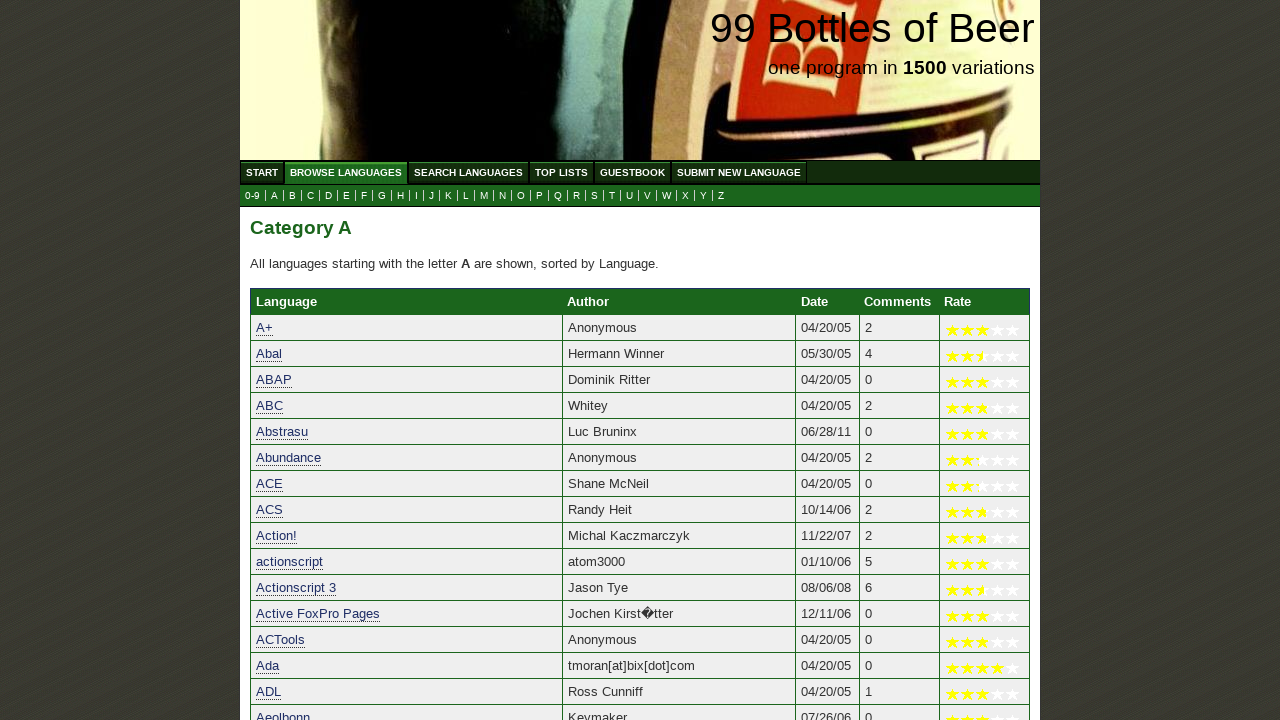

Verified column header 'Comments' is in expected columns
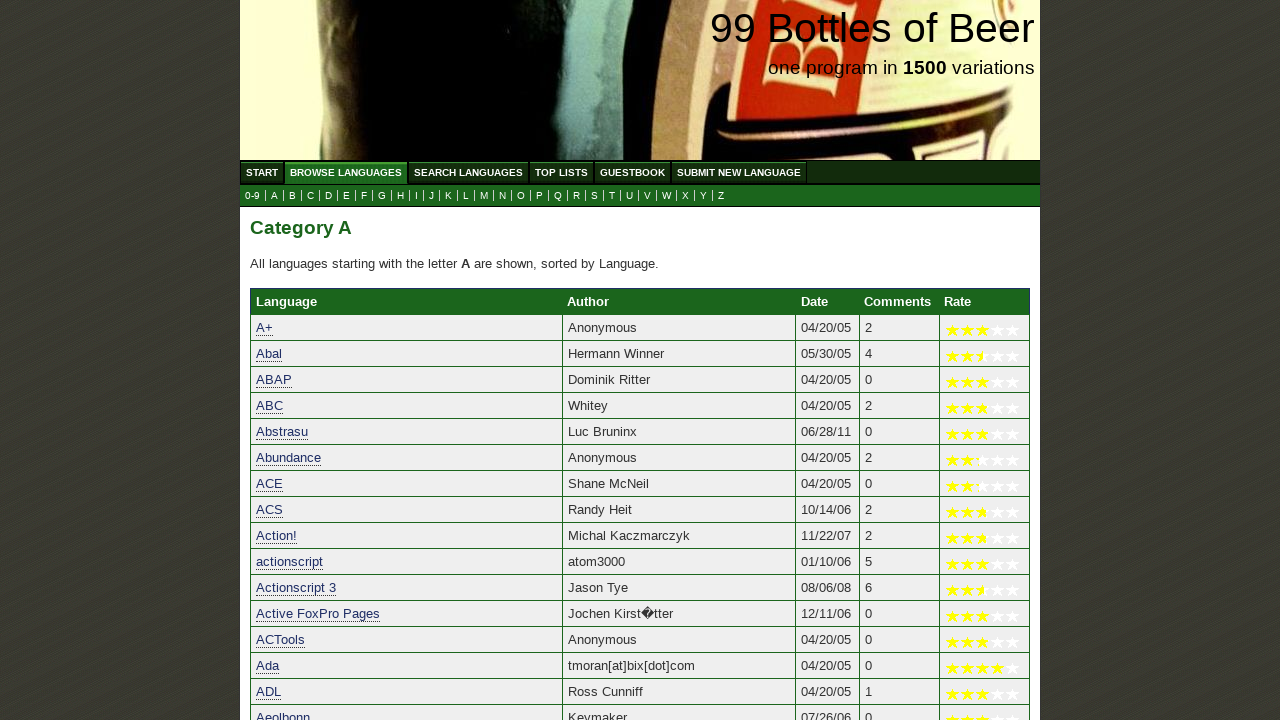

Verified column header 'Rate' is in expected columns
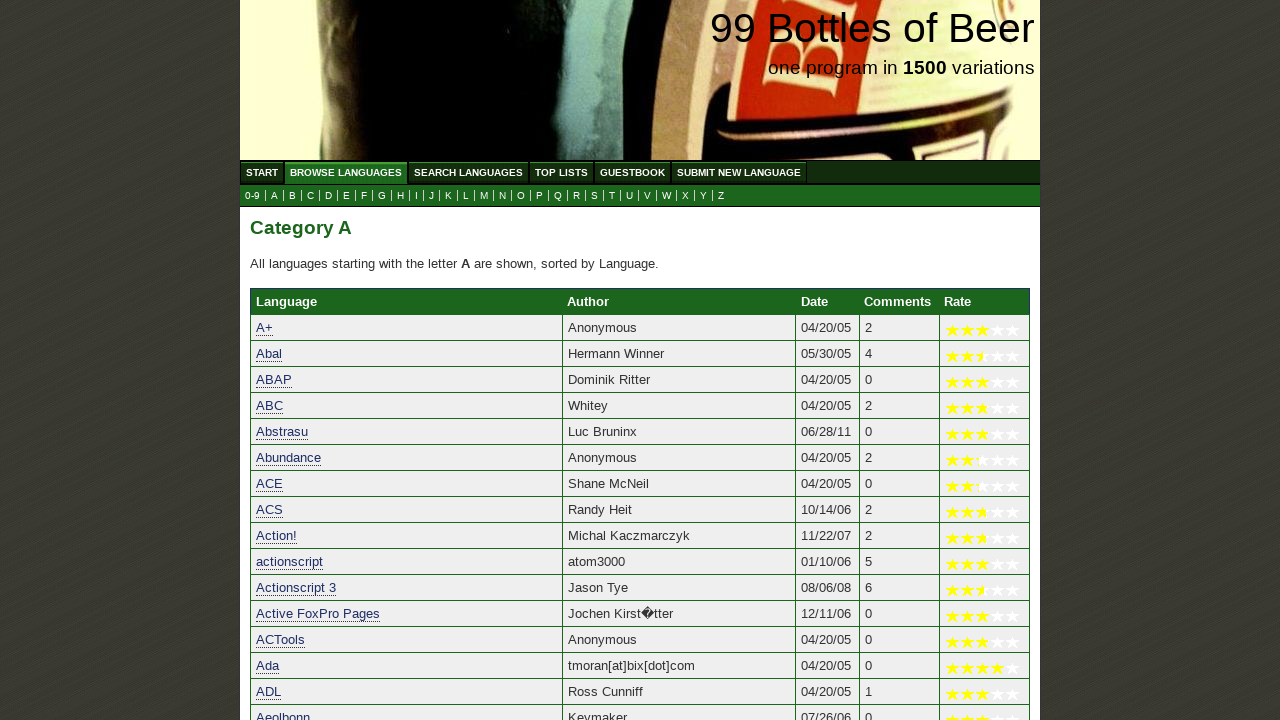

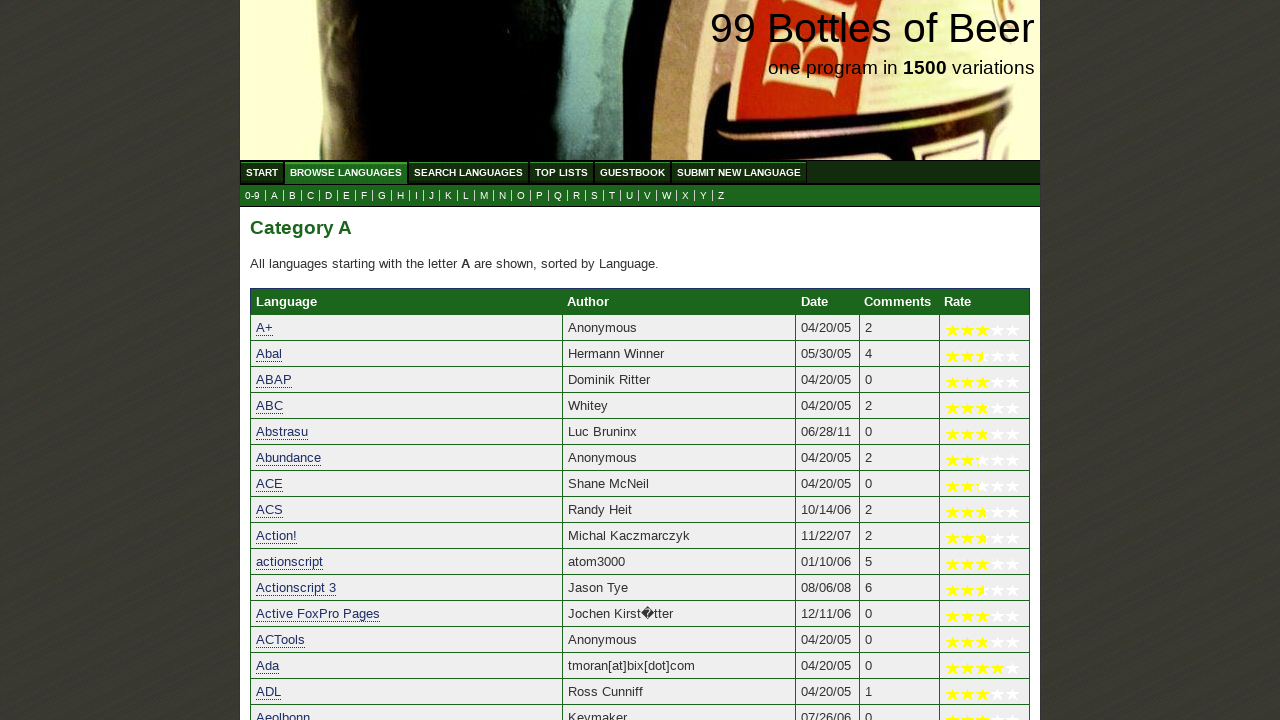